Tests selecting a pattern from the available patterns list and verifies it appears in selected patterns section and enables the Generate button

Starting URL: https://harrisjazzlines.com/

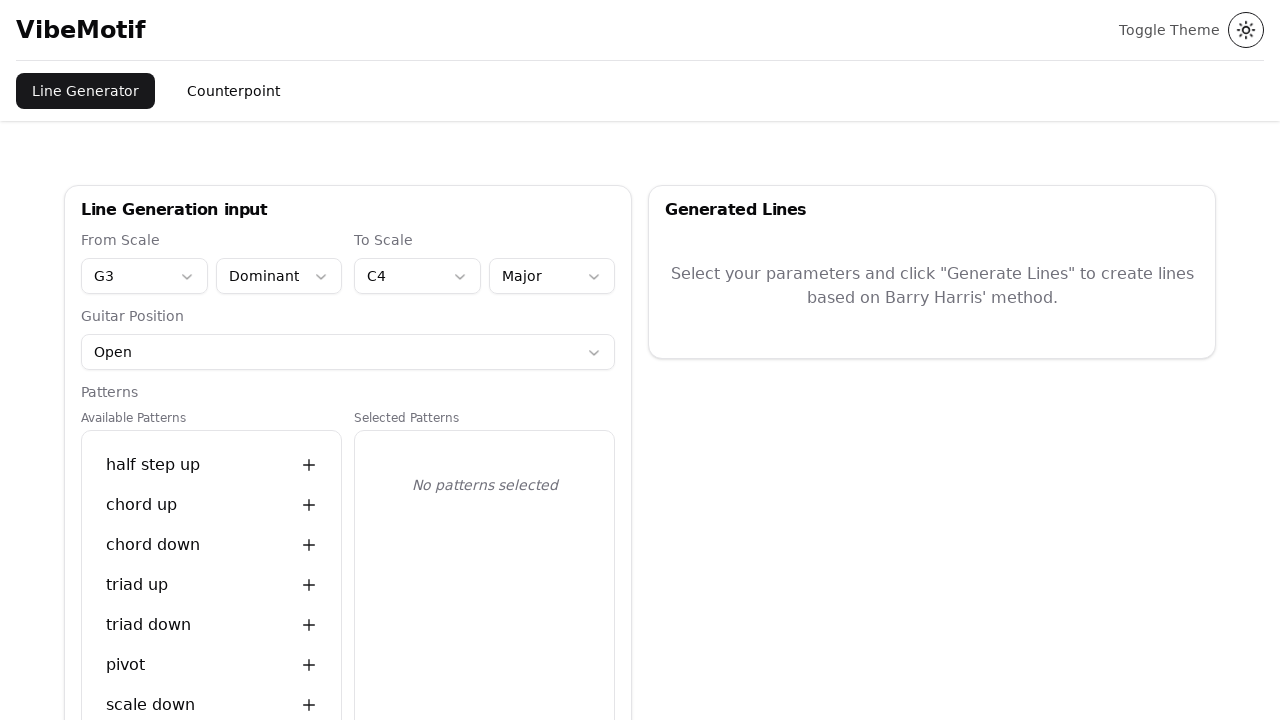

Waited for page to load completely (networkidle state)
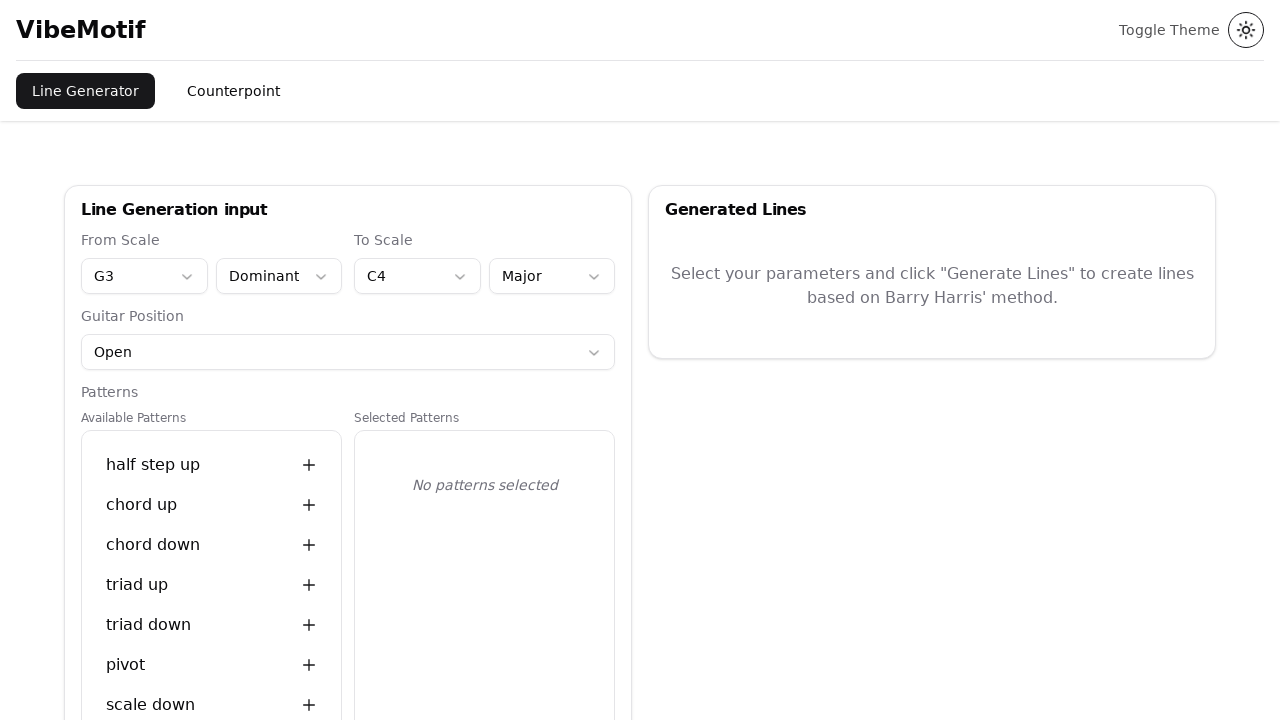

First pattern item became visible
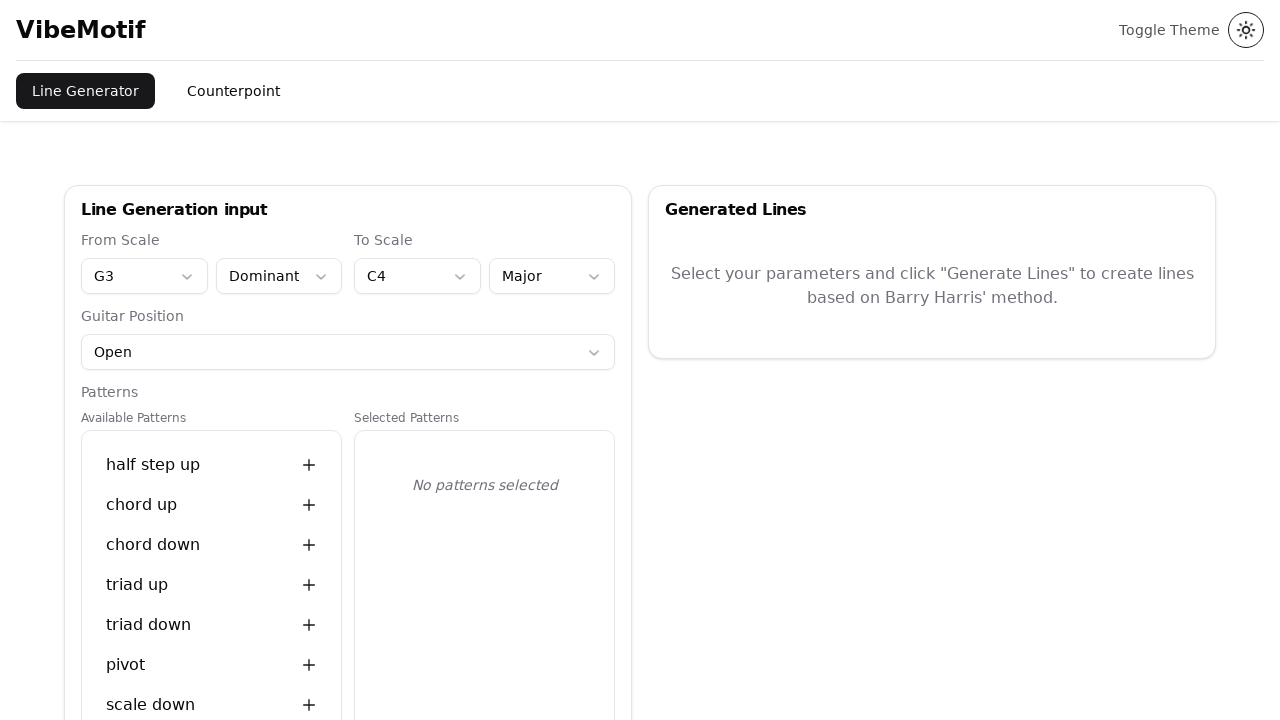

Clicked the first pattern item to select it at (212, 465) on [data-testid^="pattern-item-"] >> nth=0
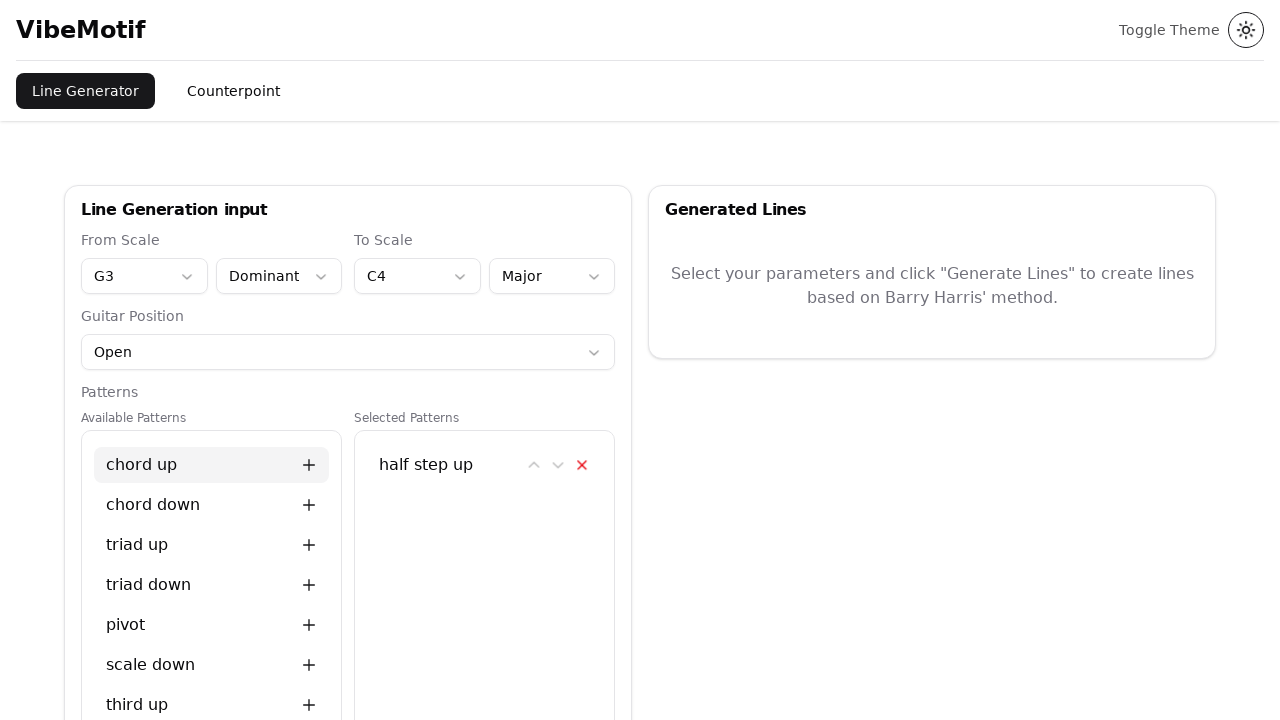

Selected patterns section became visible
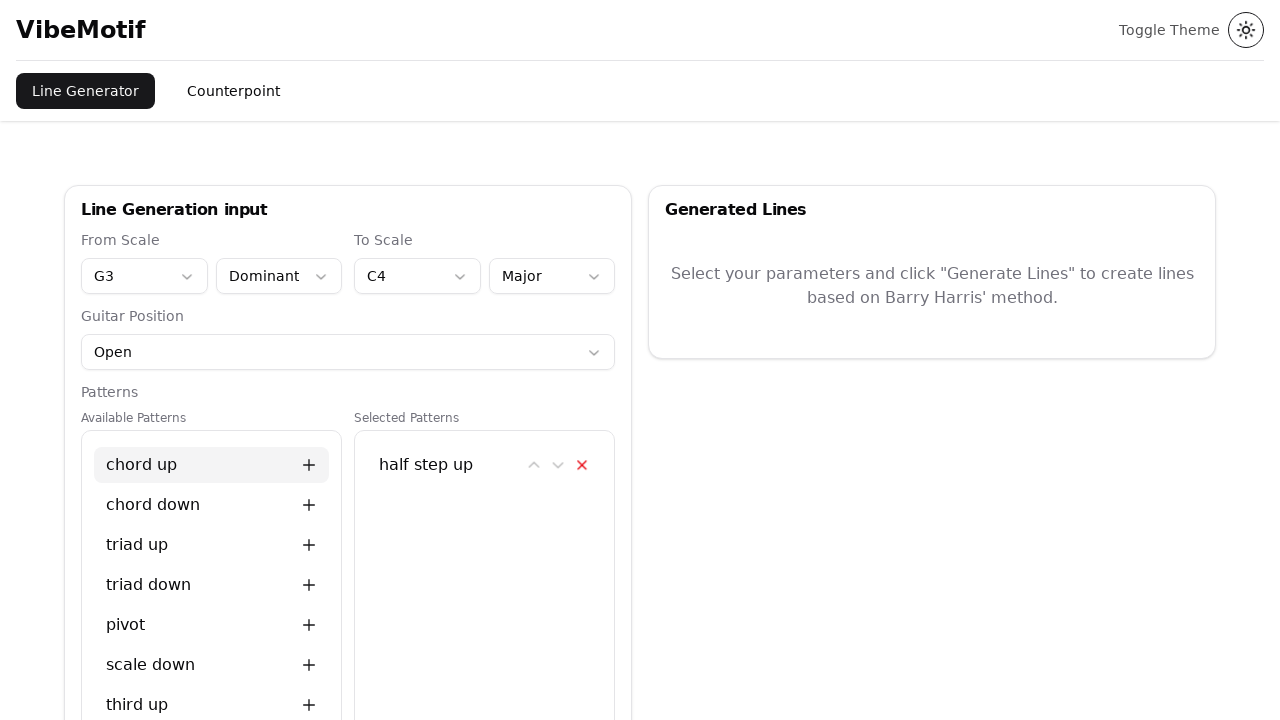

Verified exactly one pattern appears in selected patterns section
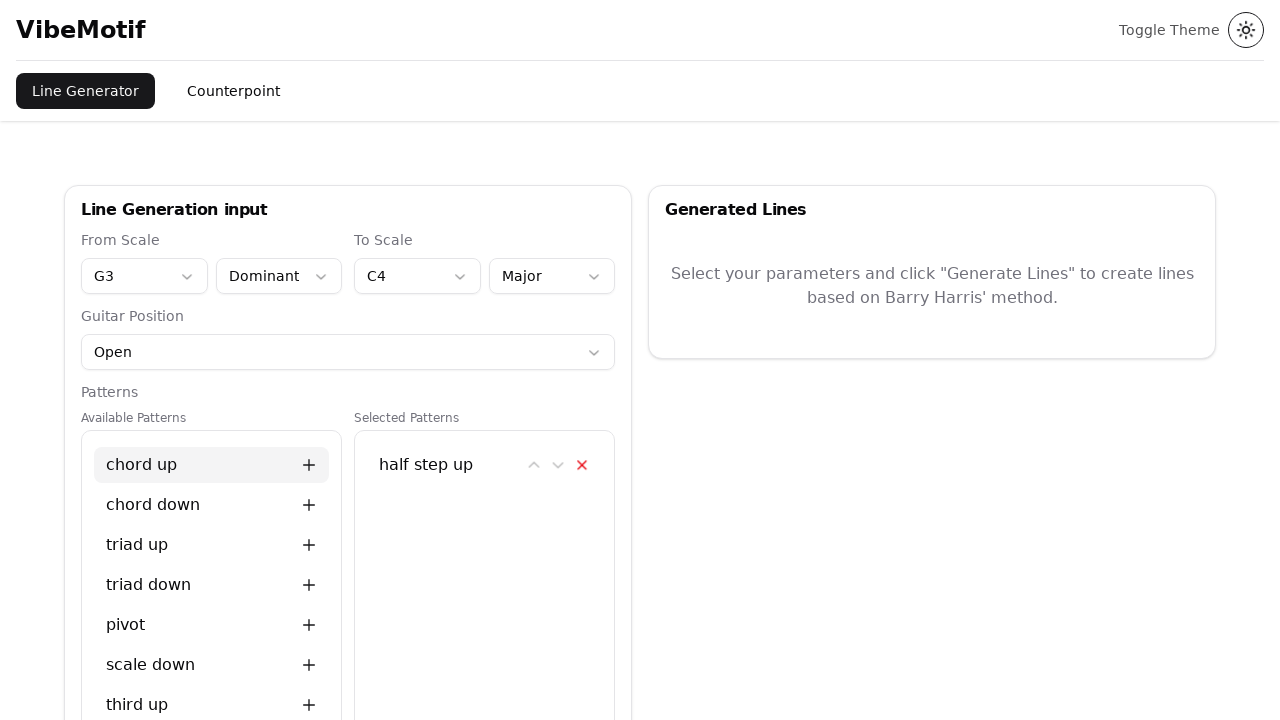

Verified Generate Lines button is enabled
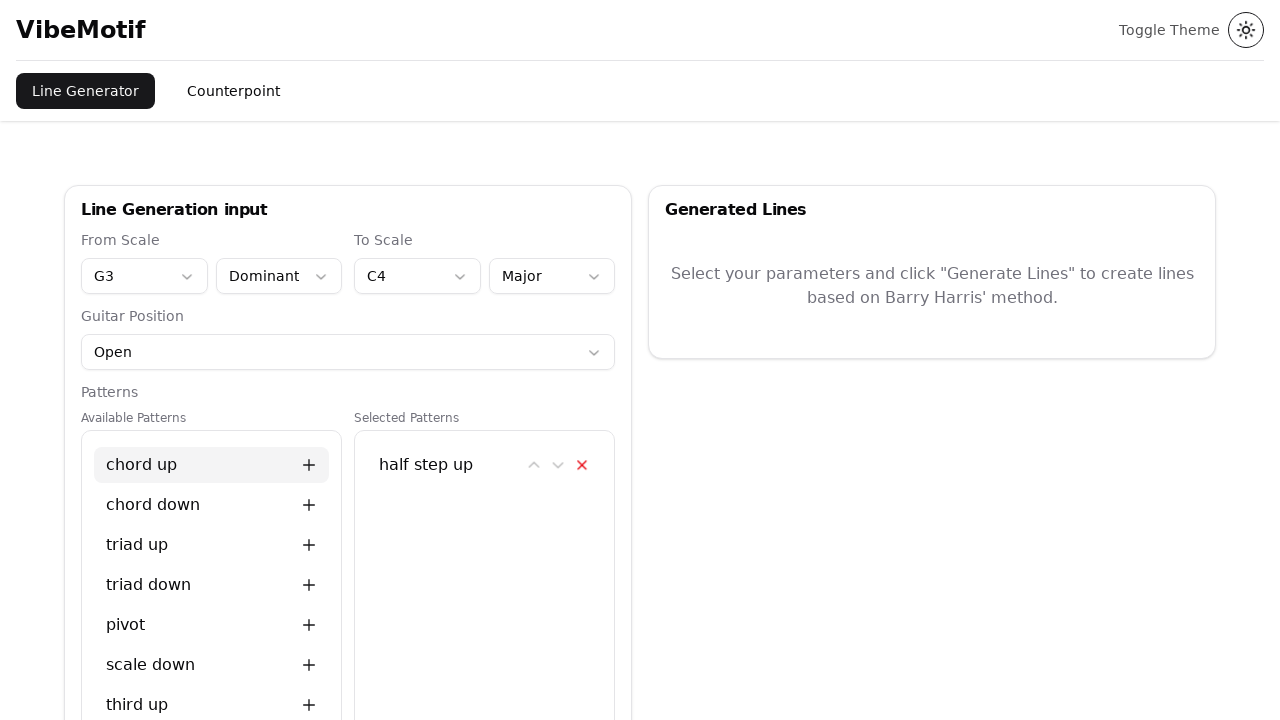

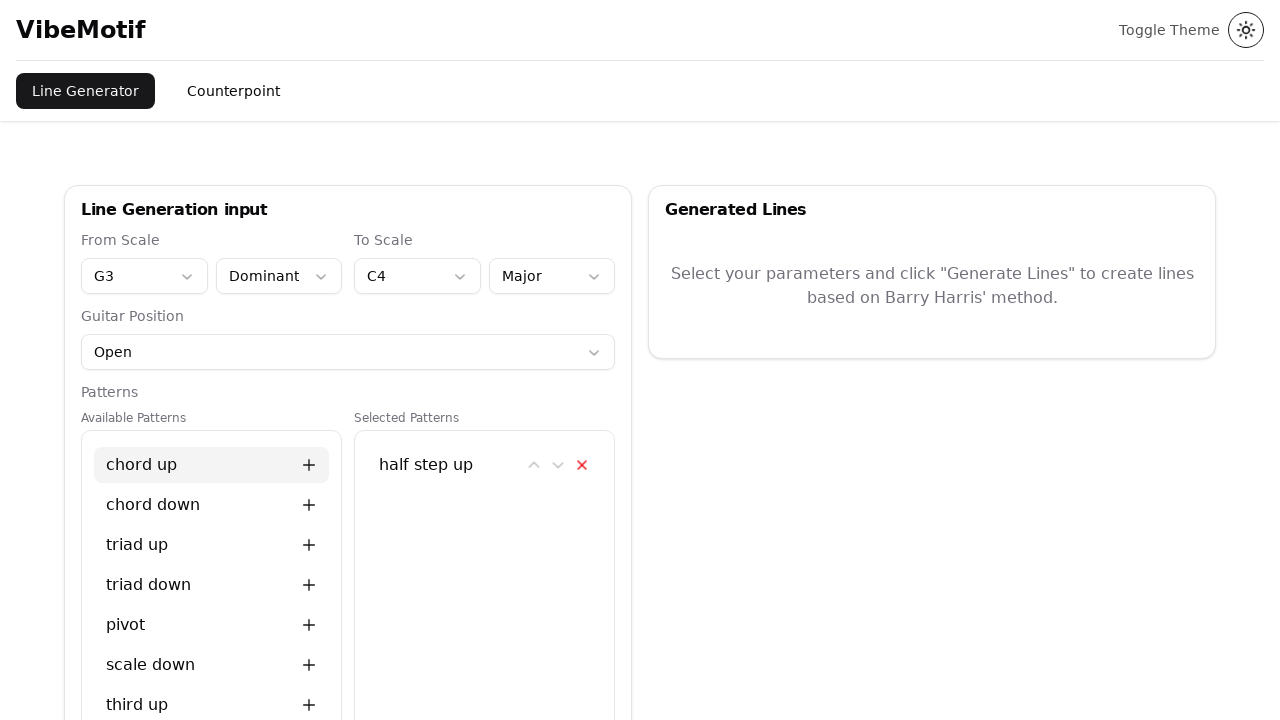